Tests dropdown list selection by selecting options by value and by label text

Starting URL: https://the-internet.herokuapp.com/dropdown

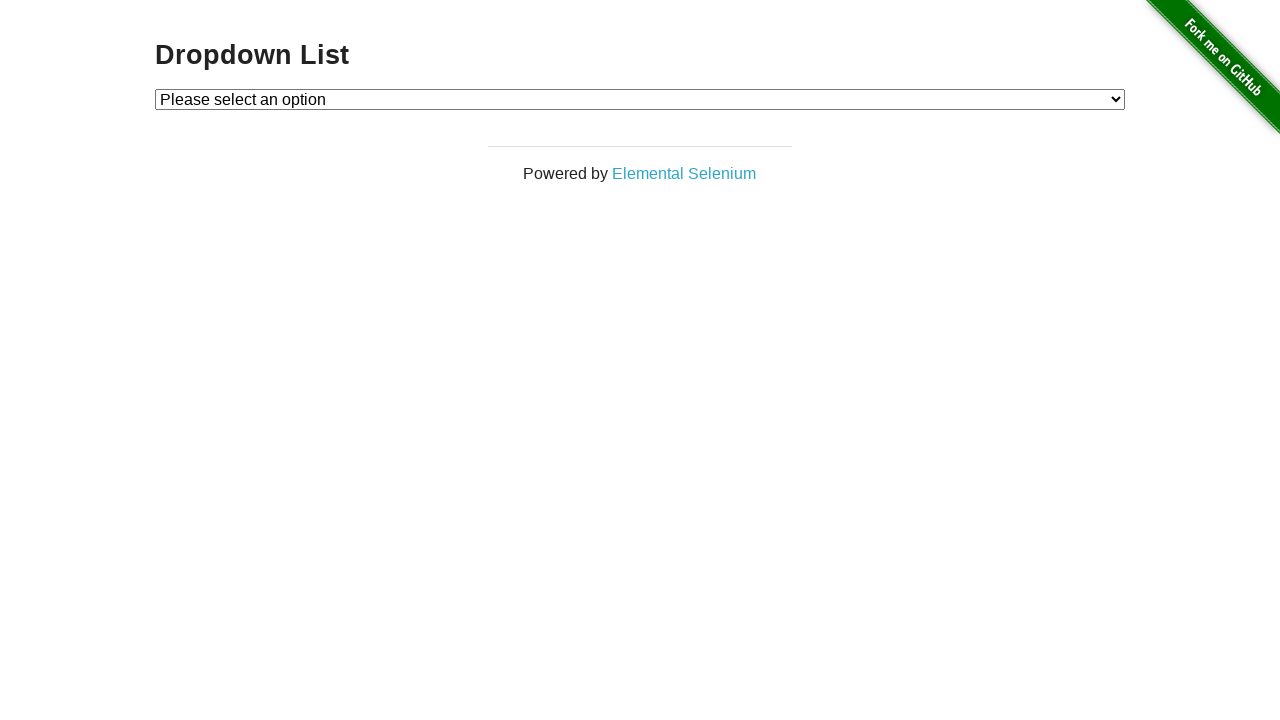

Selected dropdown option by value '1' on #dropdown
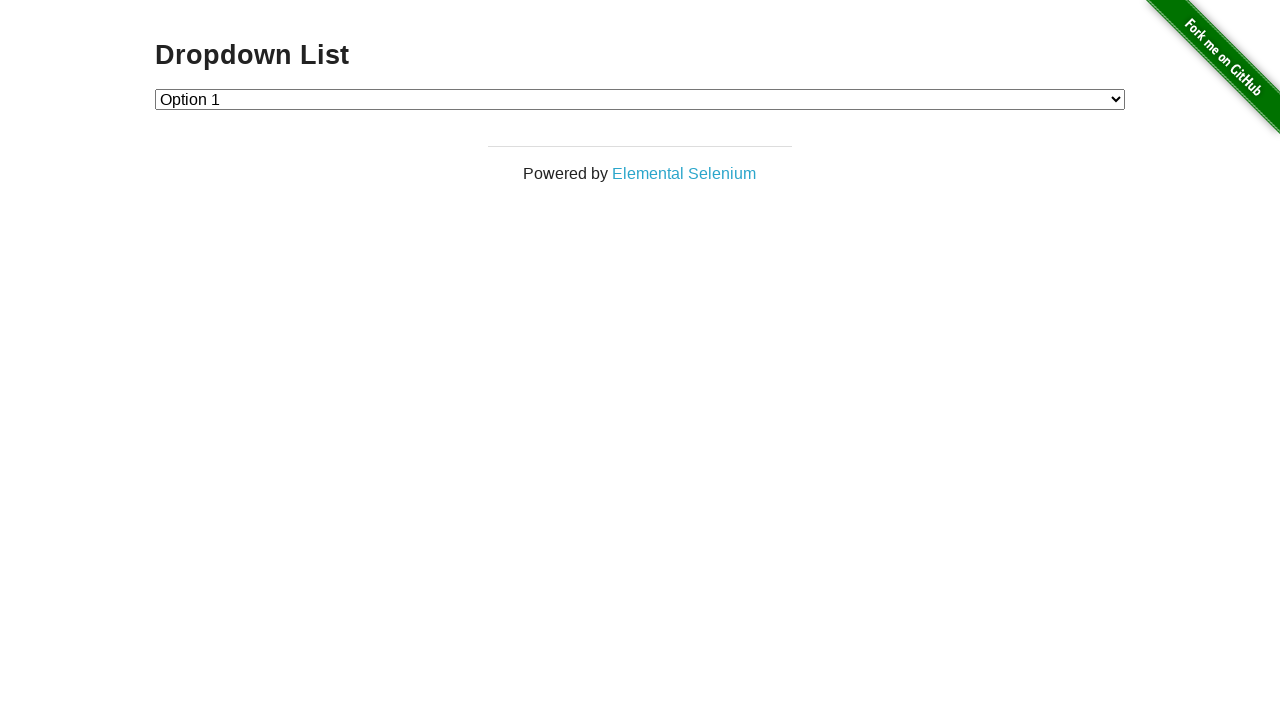

Selected dropdown option by label text 'Option 2' on #dropdown
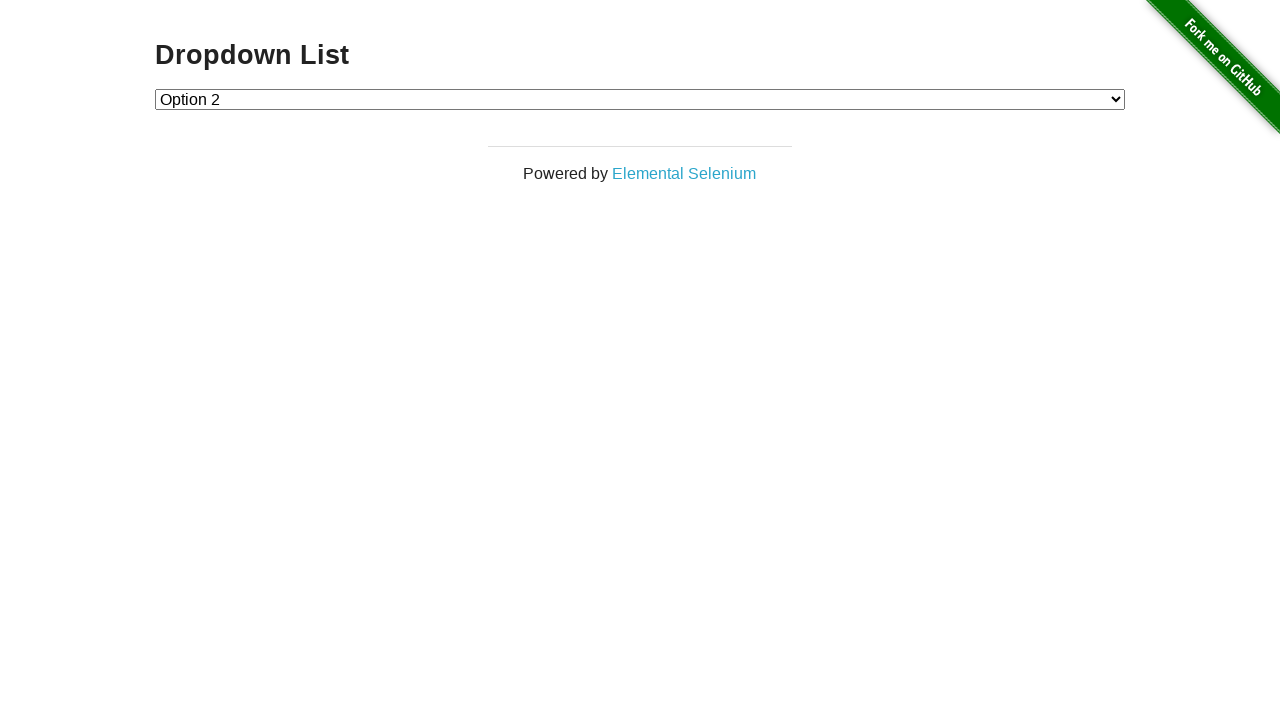

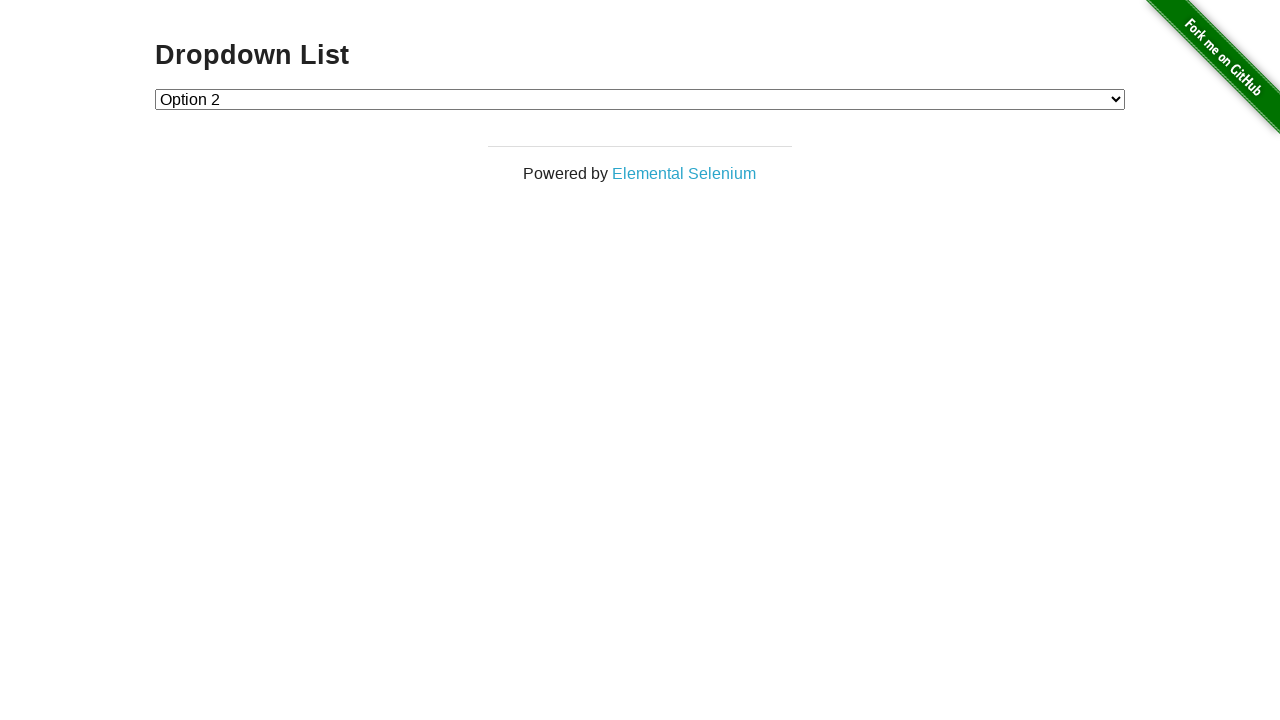